Verifies that the page title of the omayo blog is "omayo (QAFox.com)"

Starting URL: http://omayo.blogspot.com/

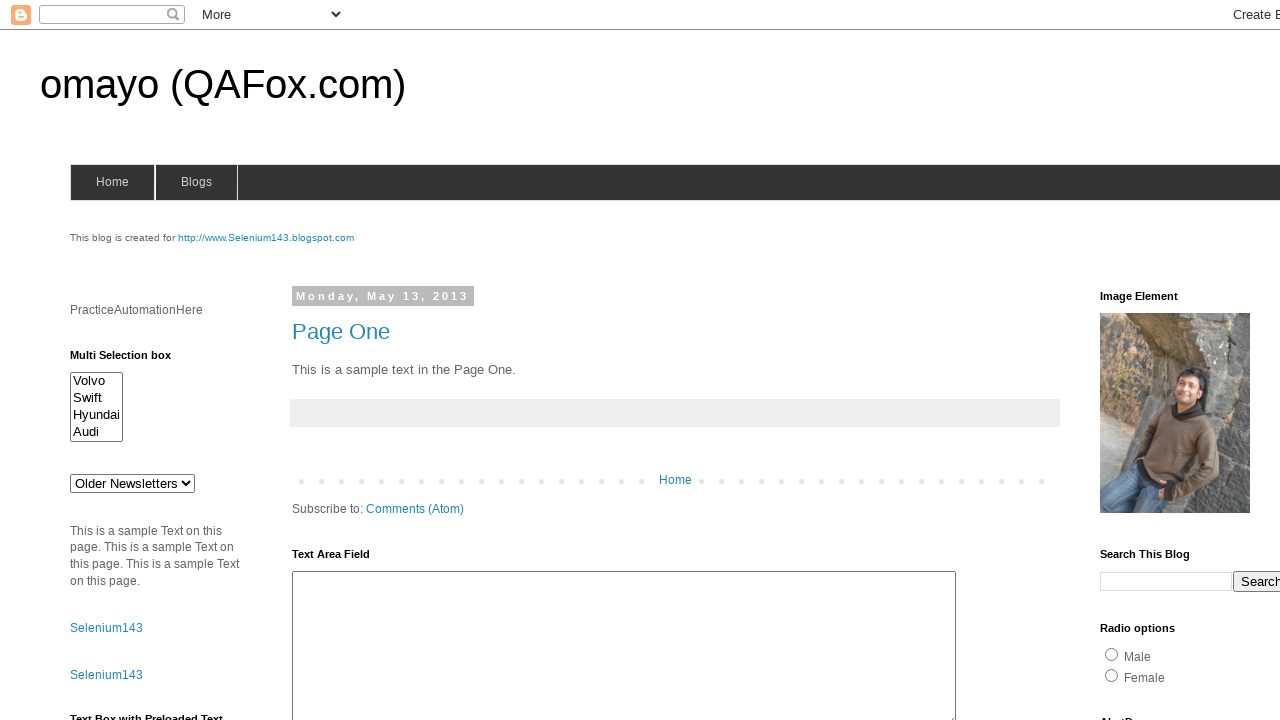

Navigated to omayo blog homepage
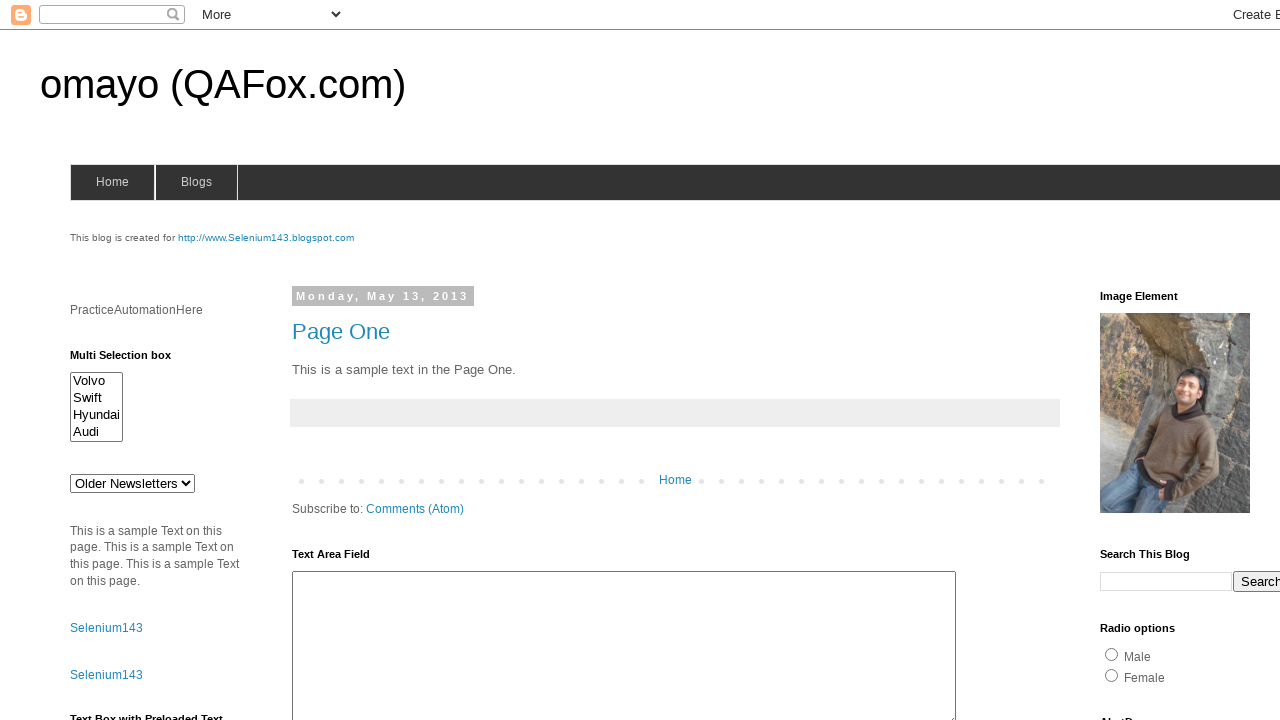

Verified page title is 'omayo (QAFox.com)'
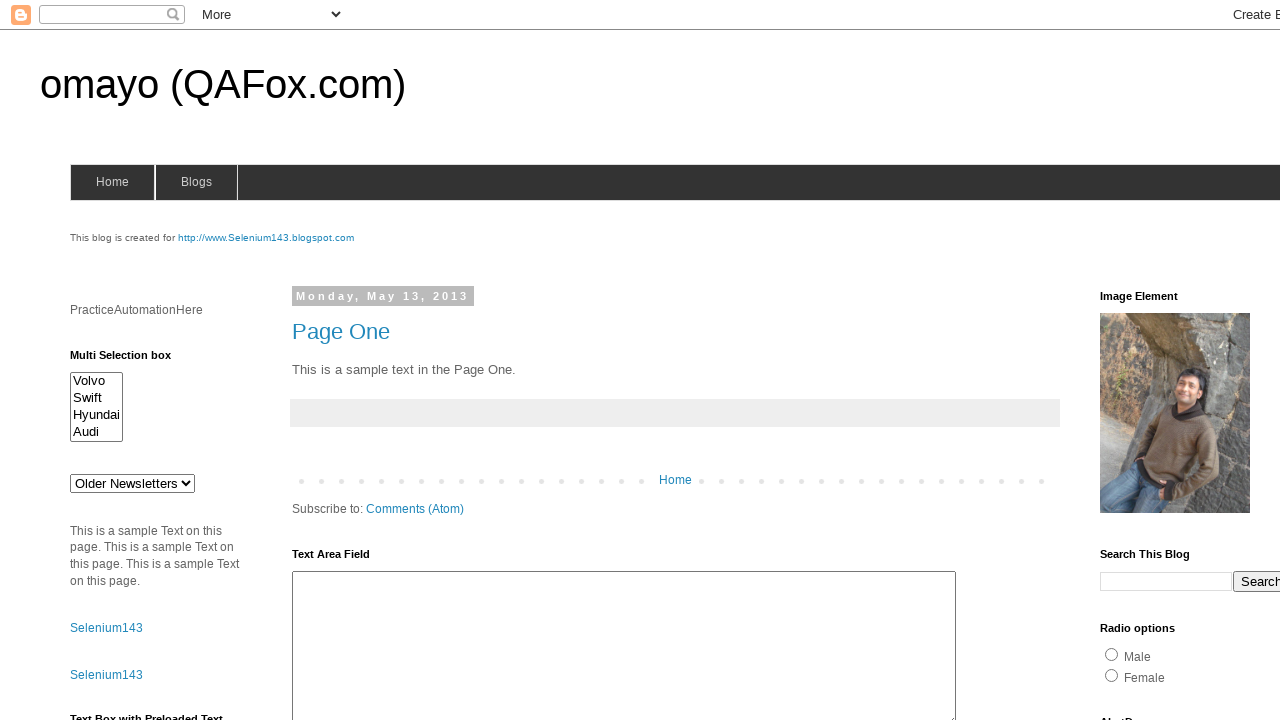

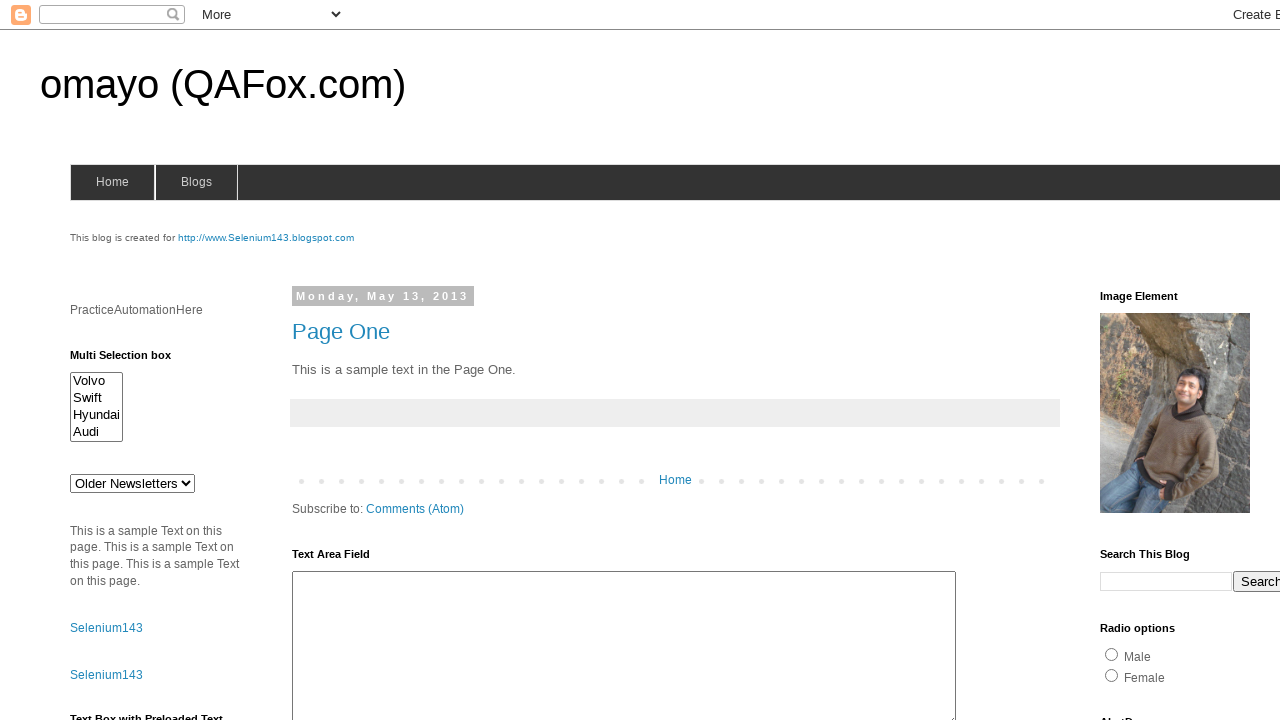